Tests modal popup functionality by opening a modal dialog, verifying it's visible, then closing it and verifying it's hidden

Starting URL: https://www.w3schools.com/howto/howto_css_modals.asp

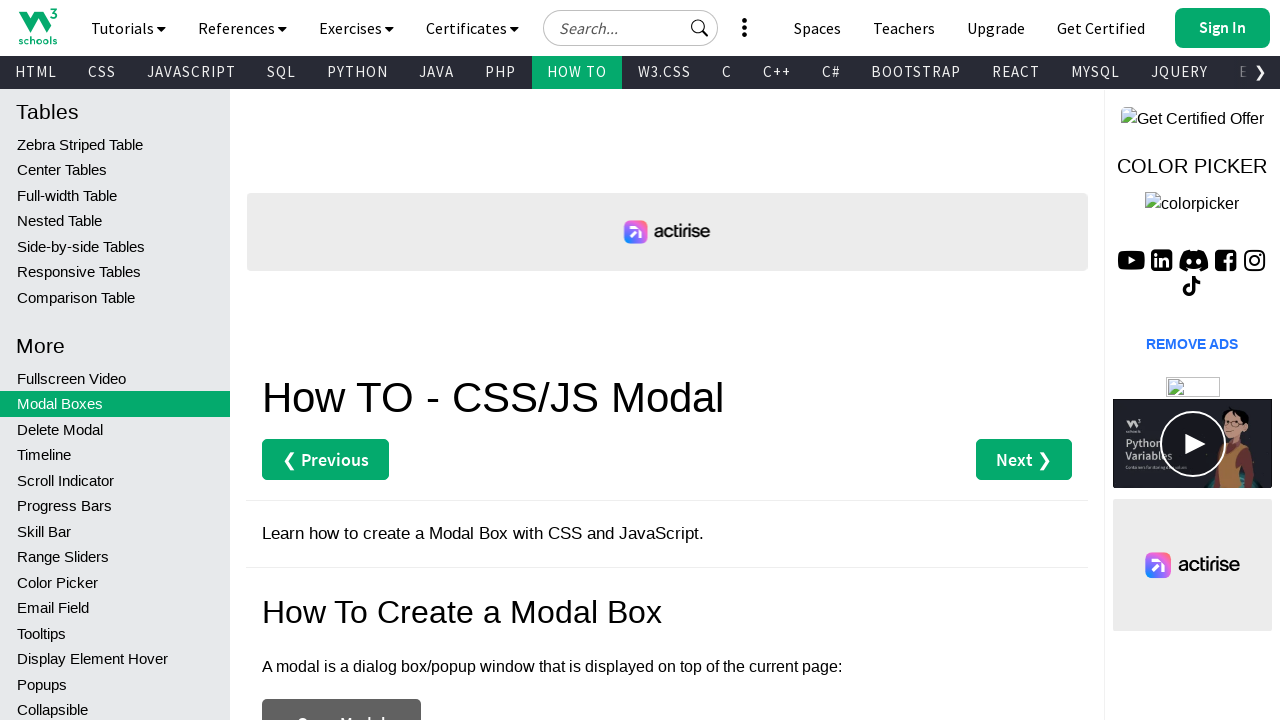

Clicked button to open modal dialog at (342, 695) on button.ws-btn.w3-dark-grey
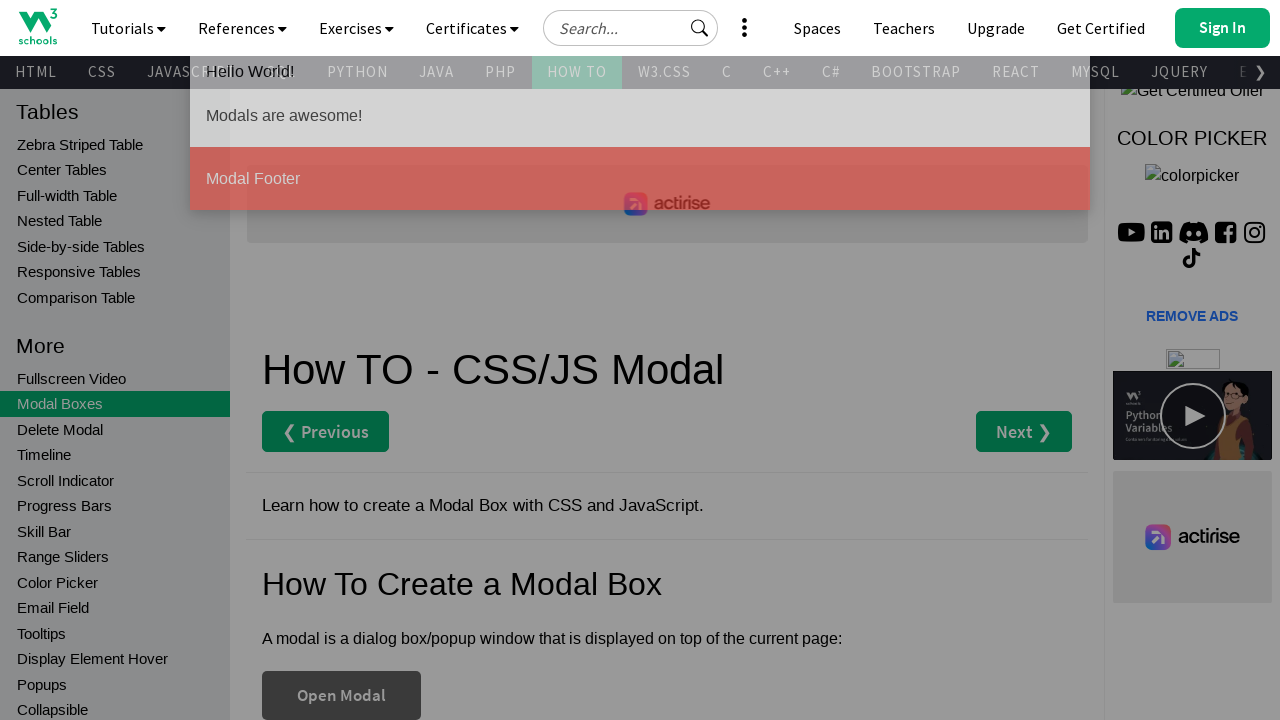

Verified modal is visible on page
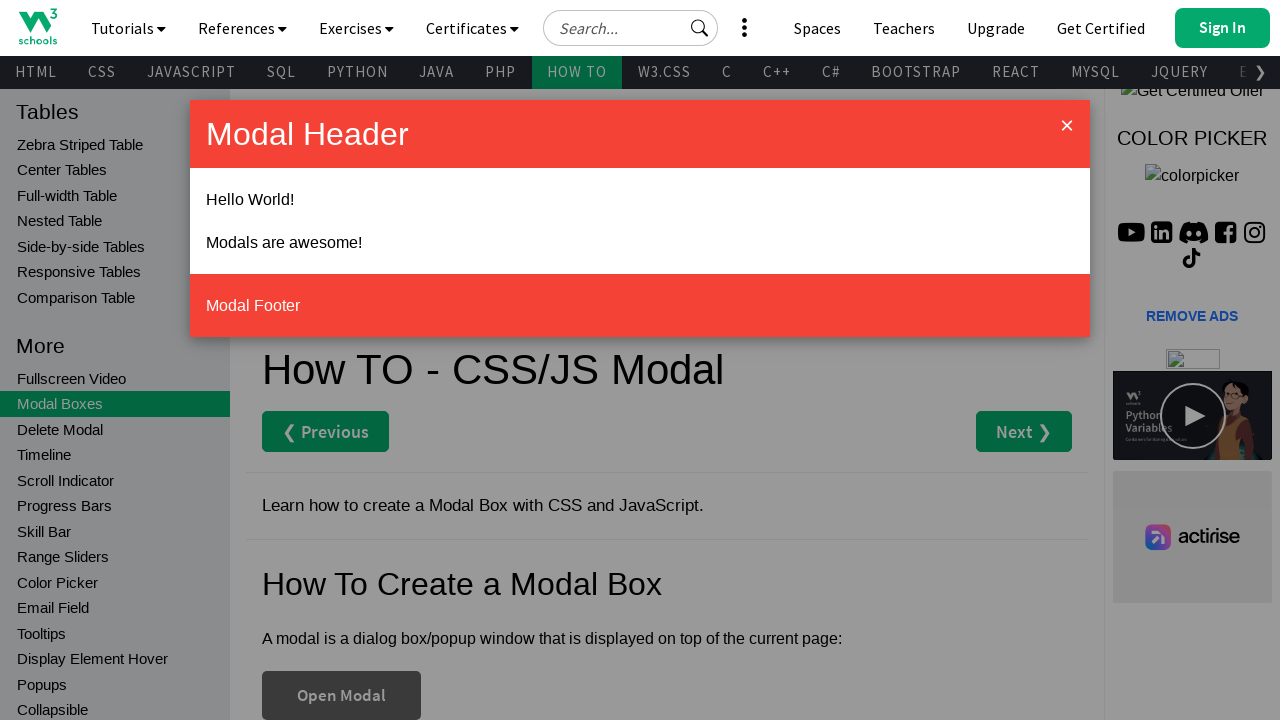

Clicked close button to dismiss modal at (1067, 126) on .w3-button.w3-xlarge.w3-display-topright.w3-hover-red.w3-hover-opacity
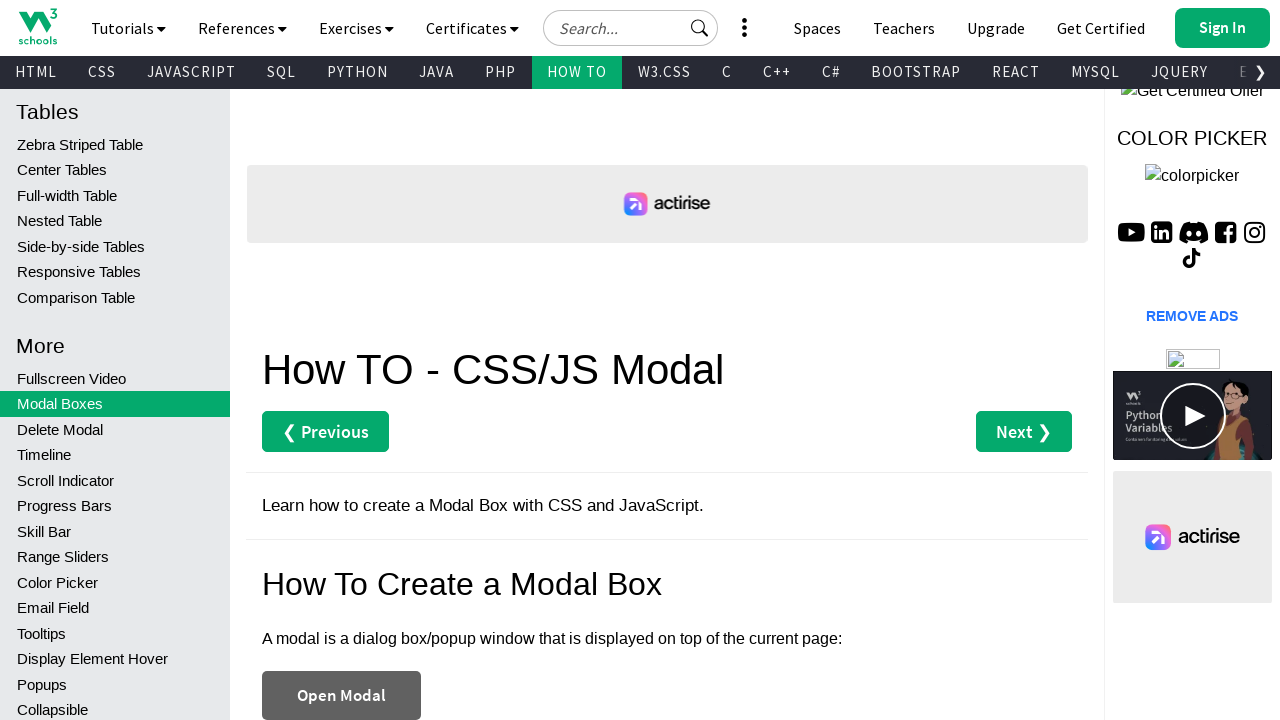

Verified modal is hidden after closing
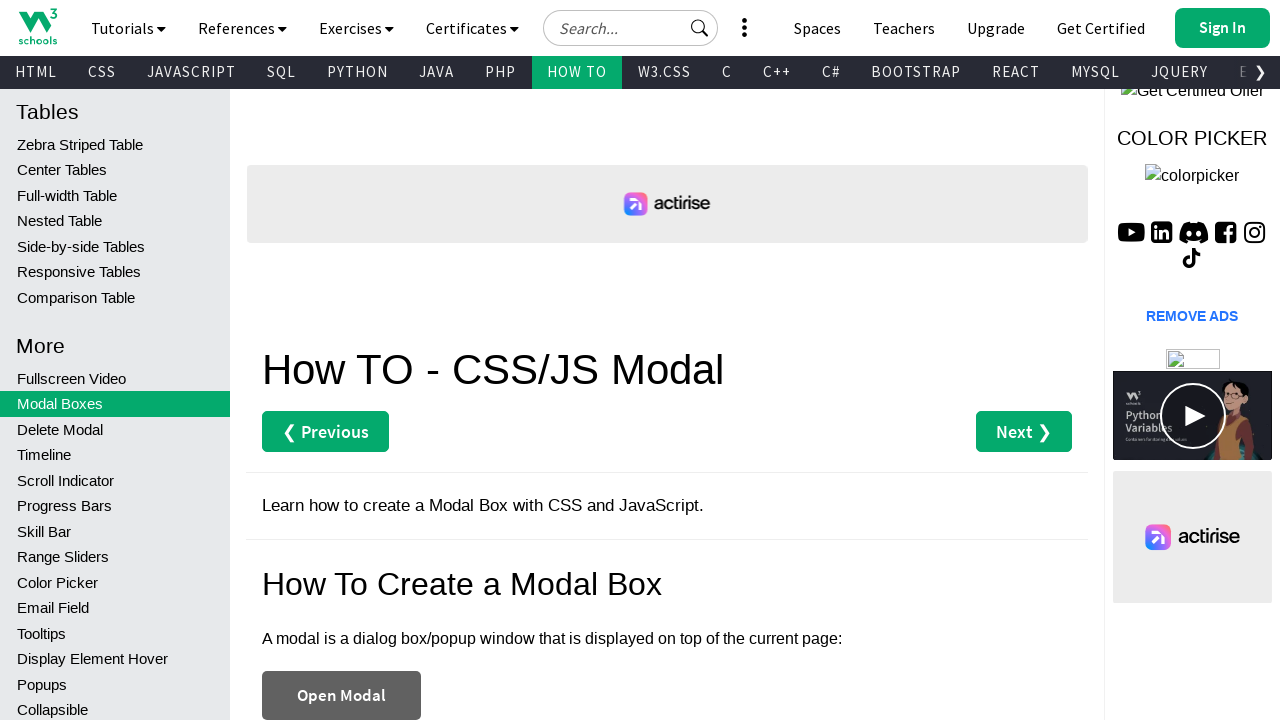

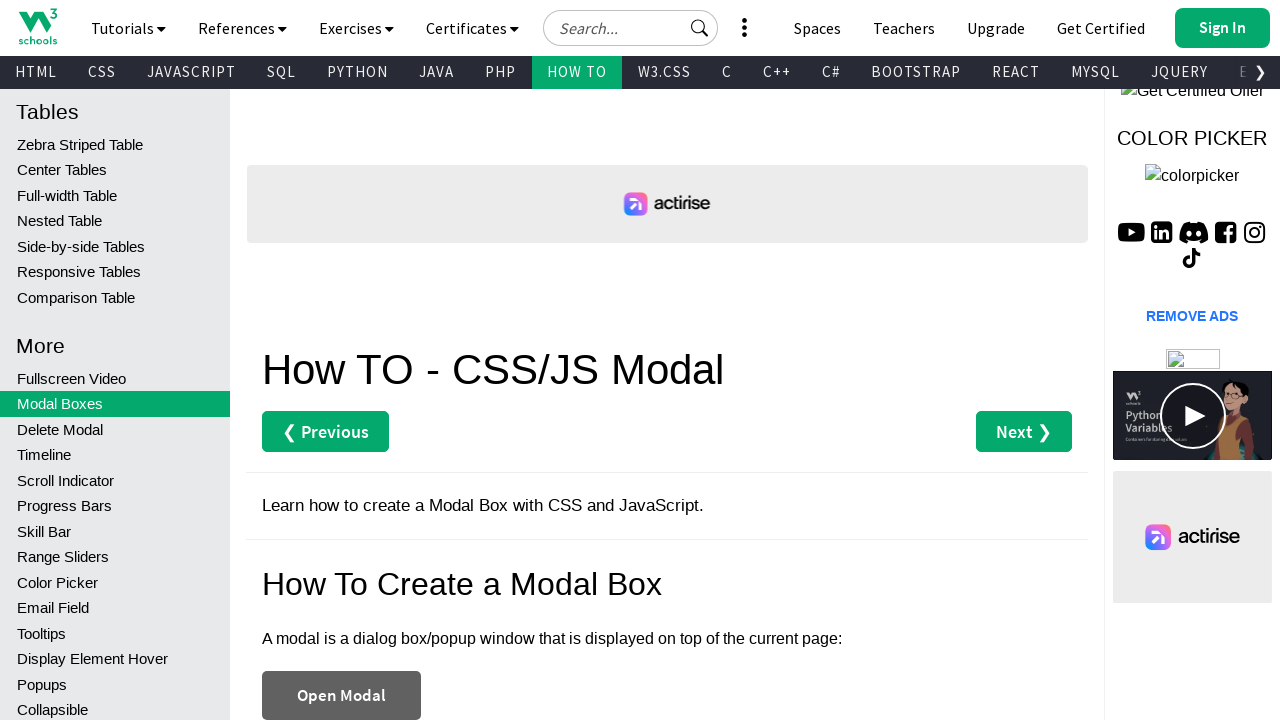